Tests the text input functionality by entering text in an input field and clicking a button to update its label on the UI Testing Playground site

Starting URL: http://www.uitestingplayground.com/

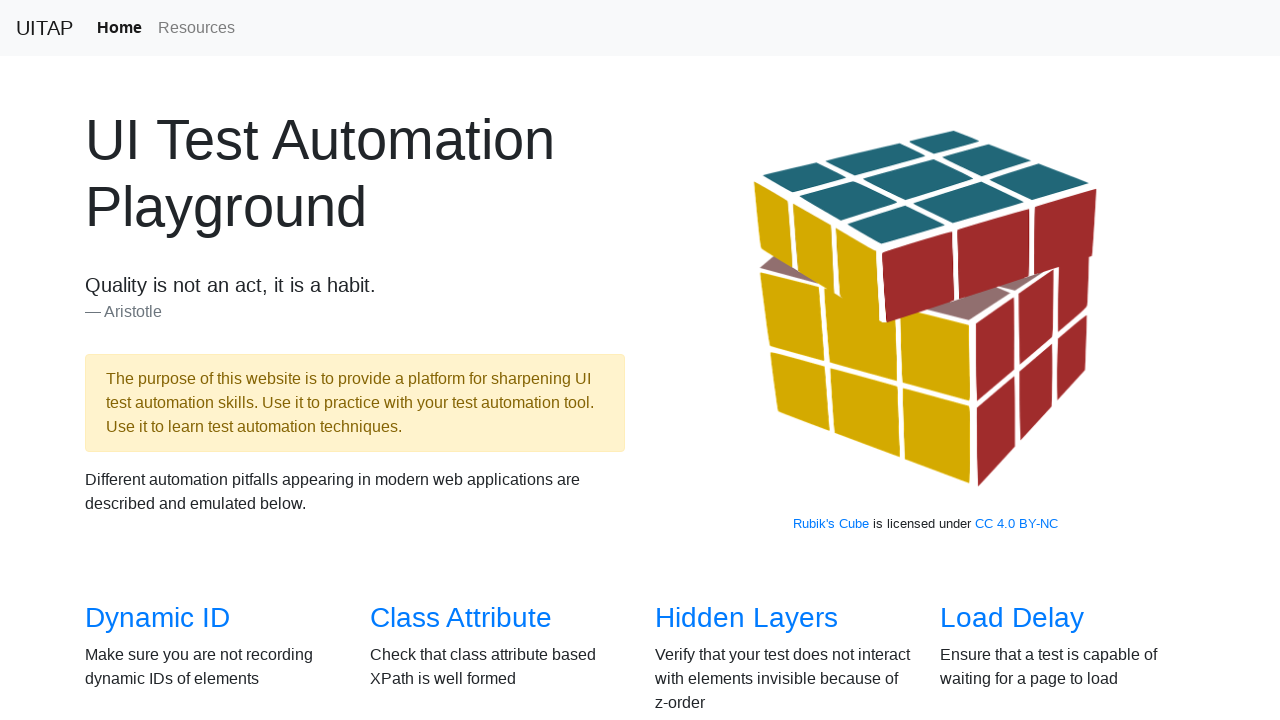

Clicked on Text Input link at (1002, 360) on text=Text Input
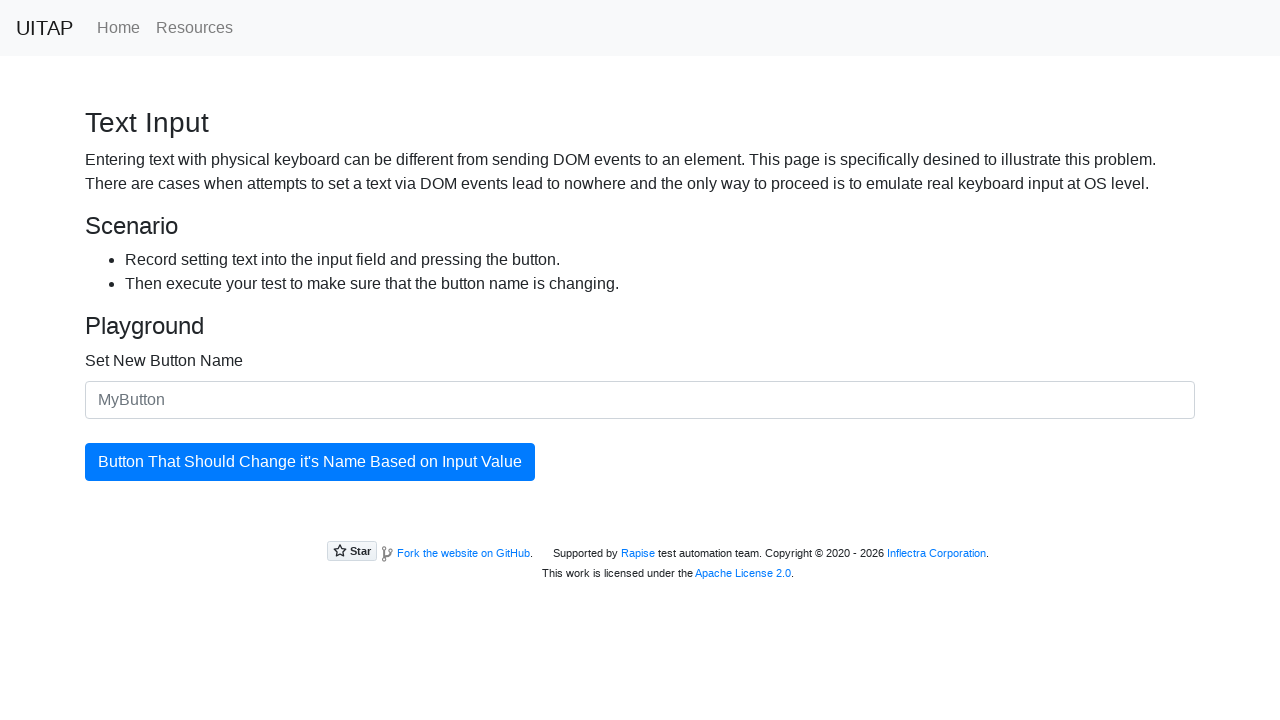

Text input field loaded
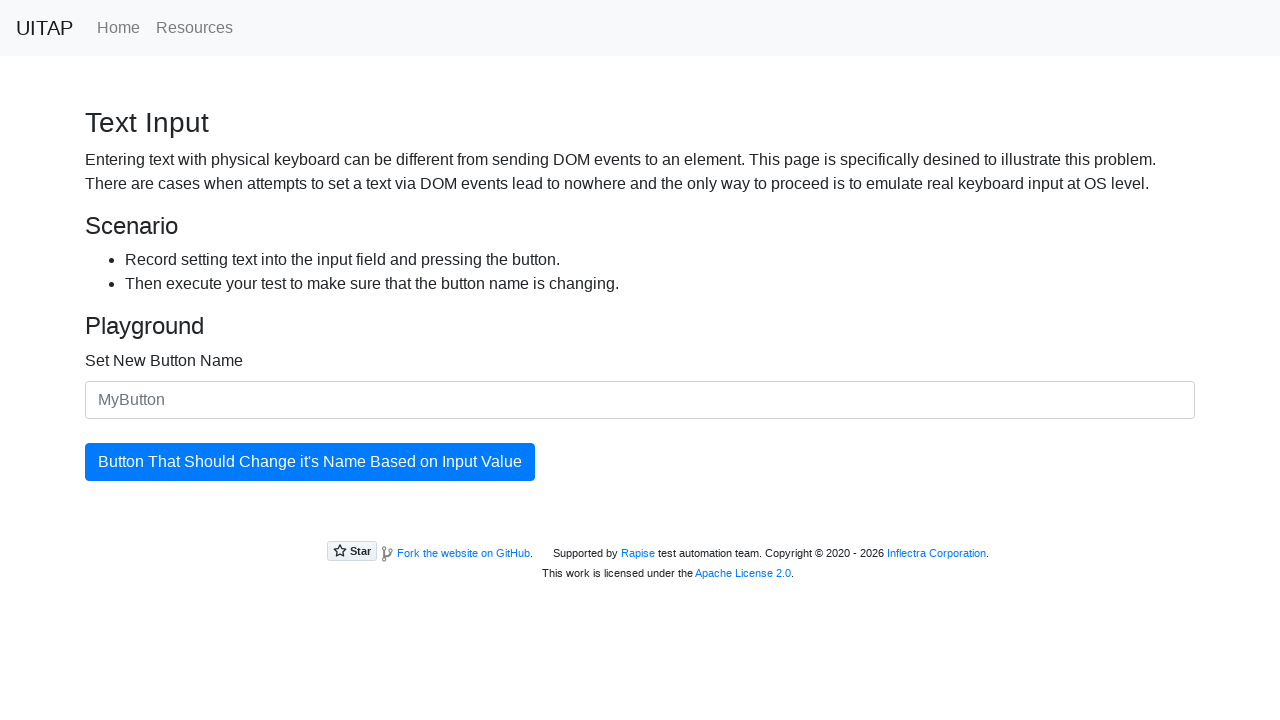

Entered 'UpdatedButton' in the text input field on #newButtonName
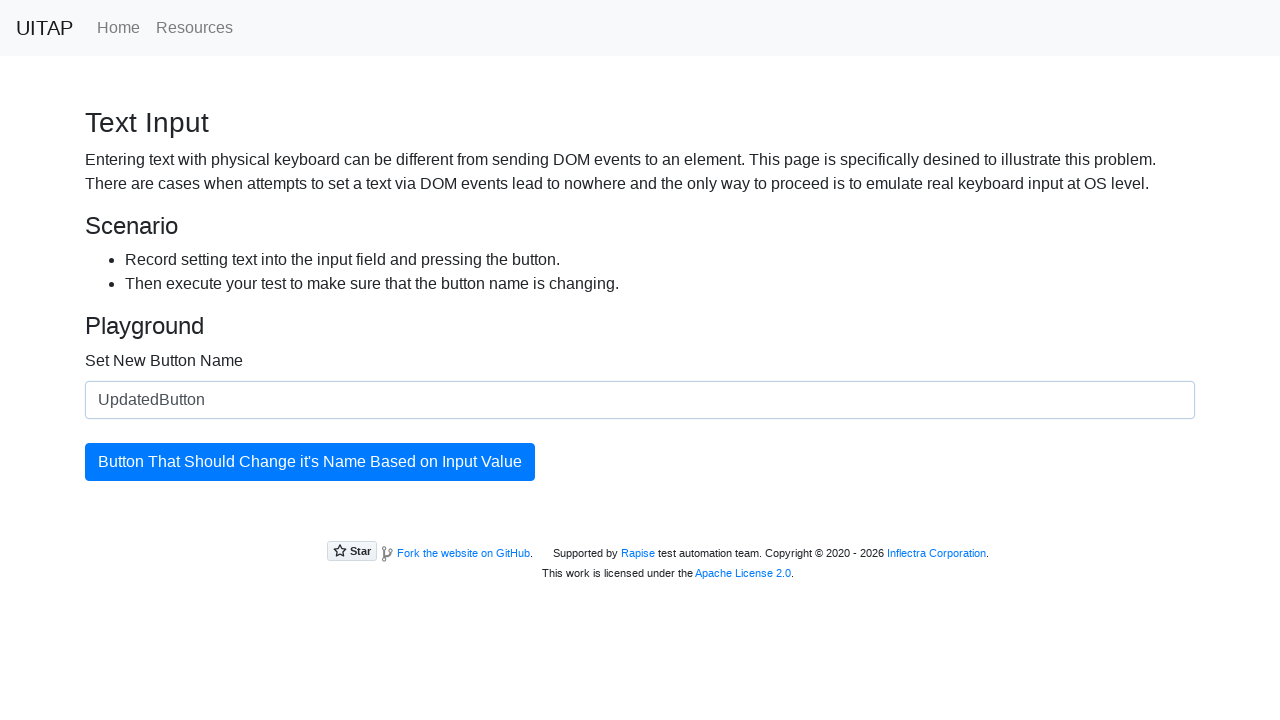

Clicked the button to update its label at (310, 462) on #updatingButton
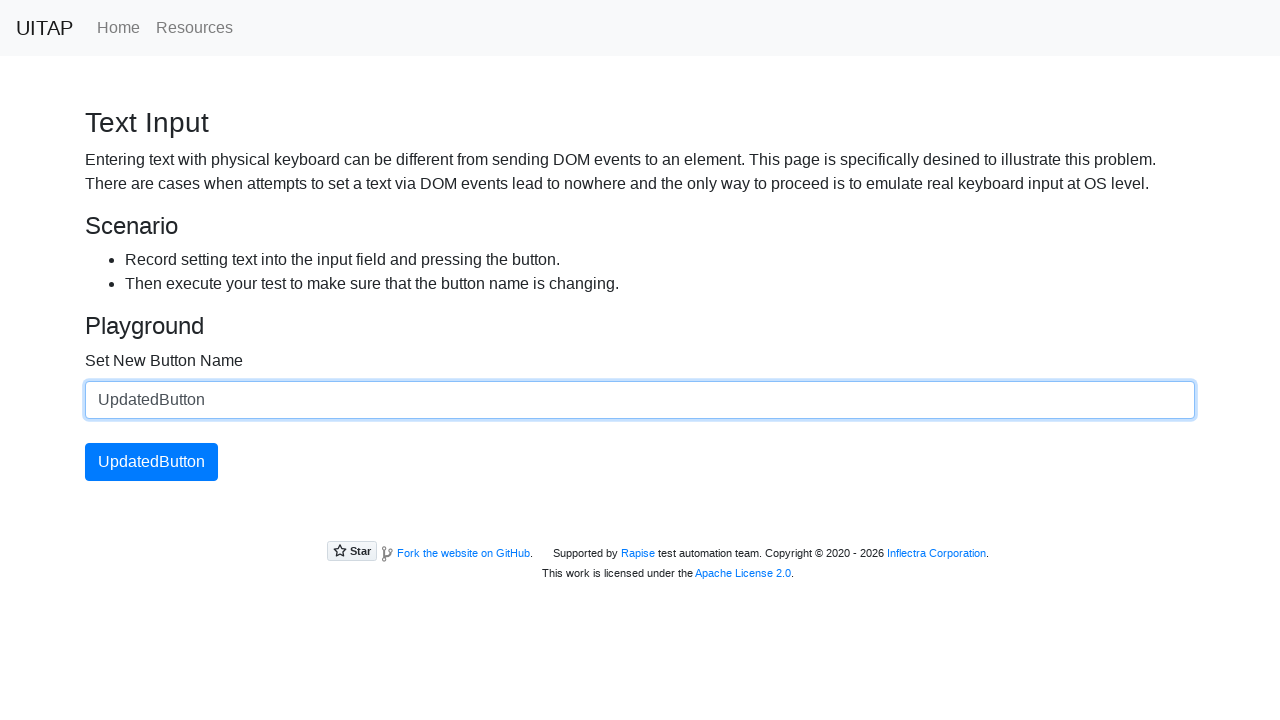

Waited for button text to update
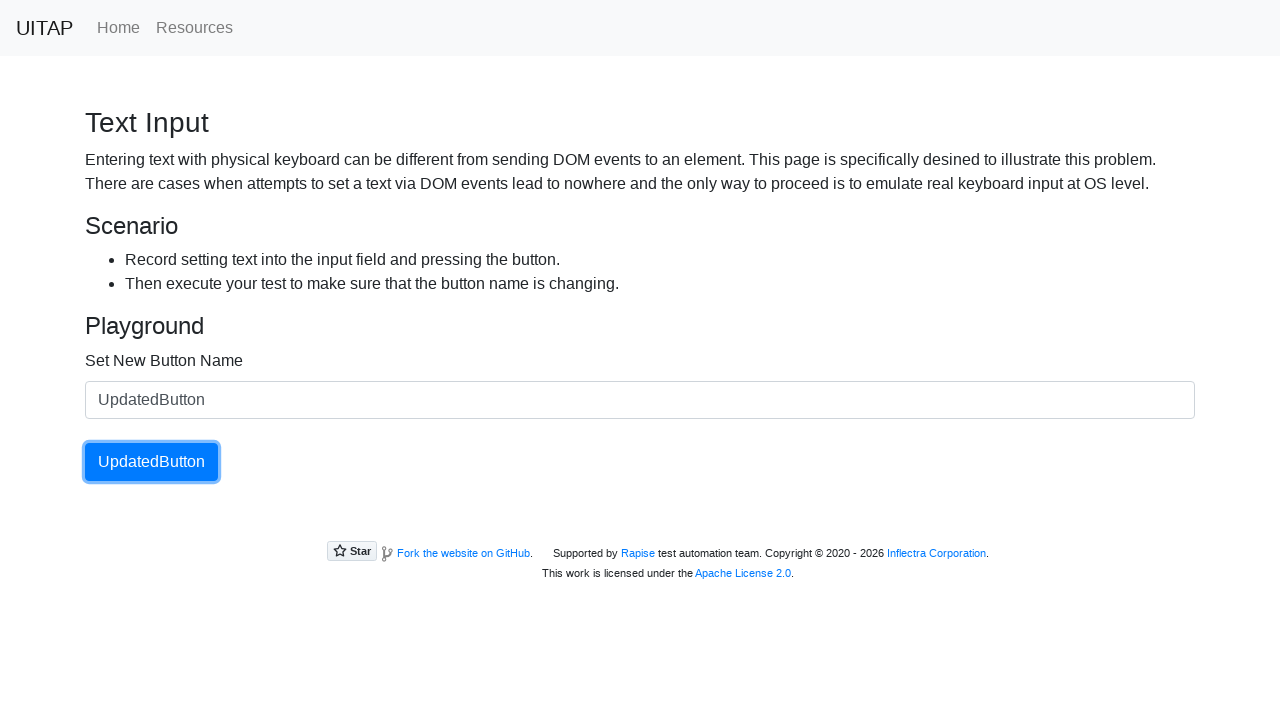

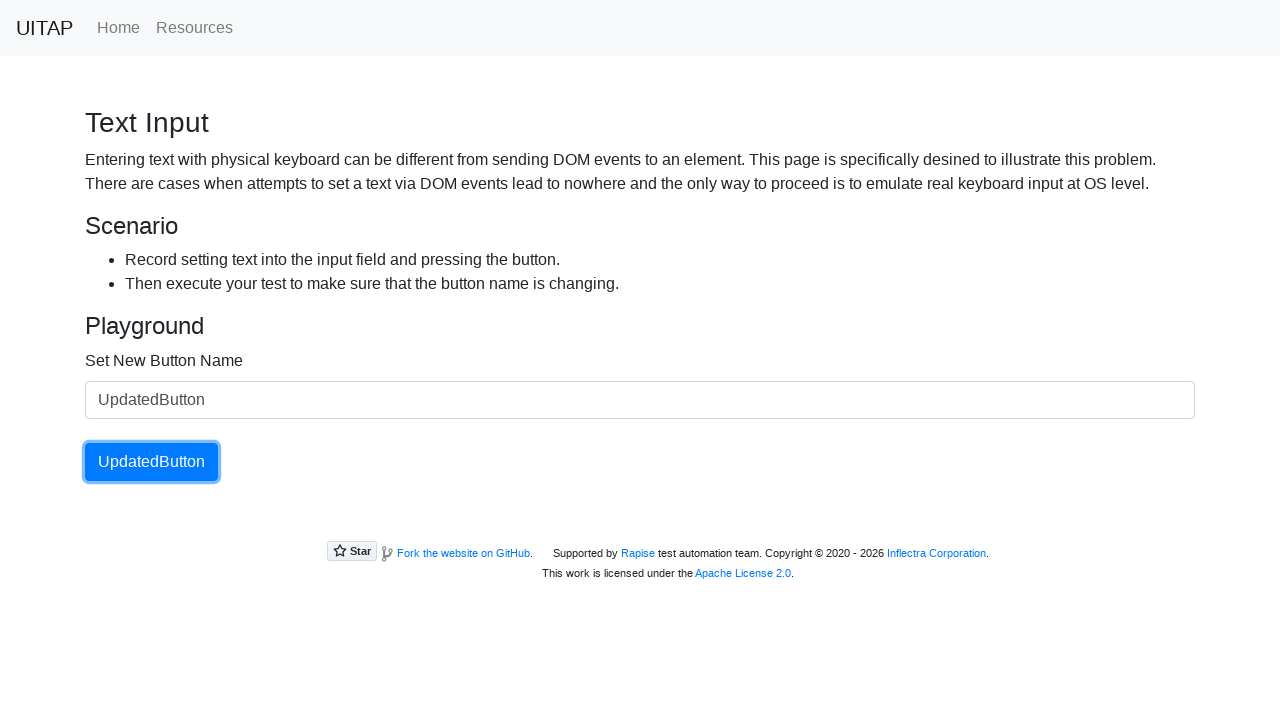